Tests JavaScript confirm dialog by clicking the JS Confirm button, accepting it, and verifying the result shows "You clicked: Ok".

Starting URL: https://the-internet.herokuapp.com/javascript_alerts

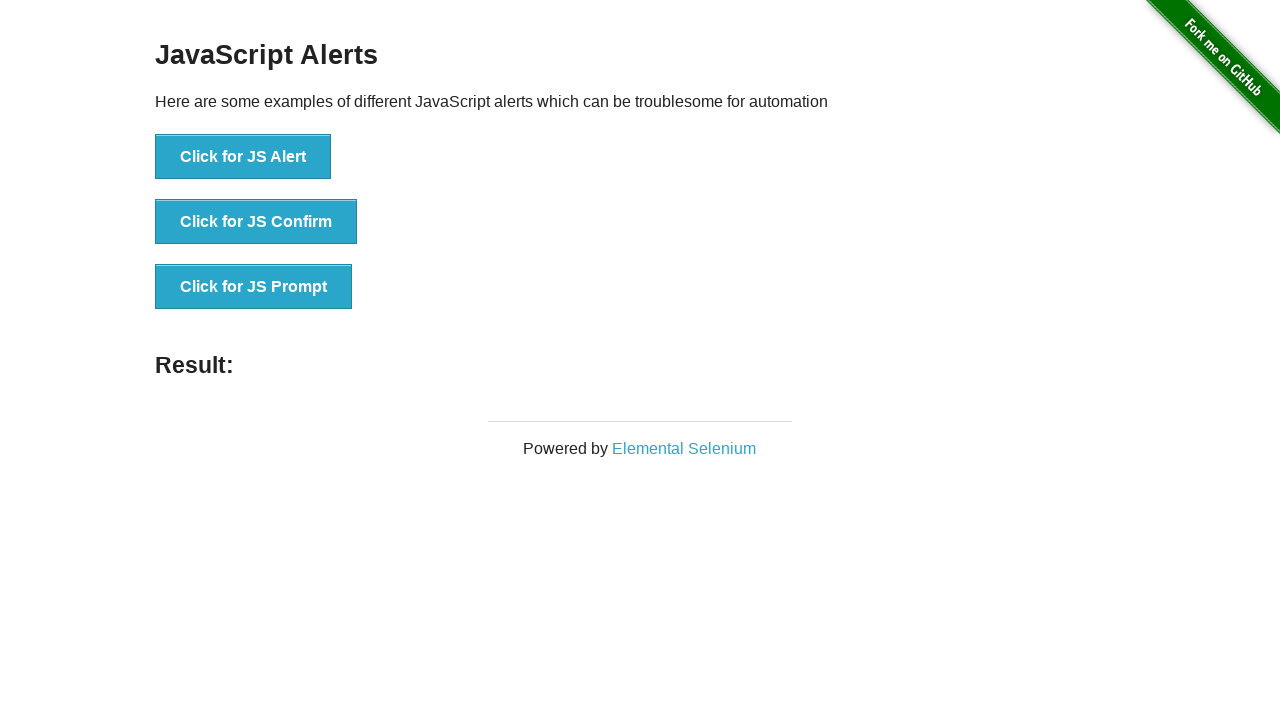

Set up dialog handler to accept confirmation
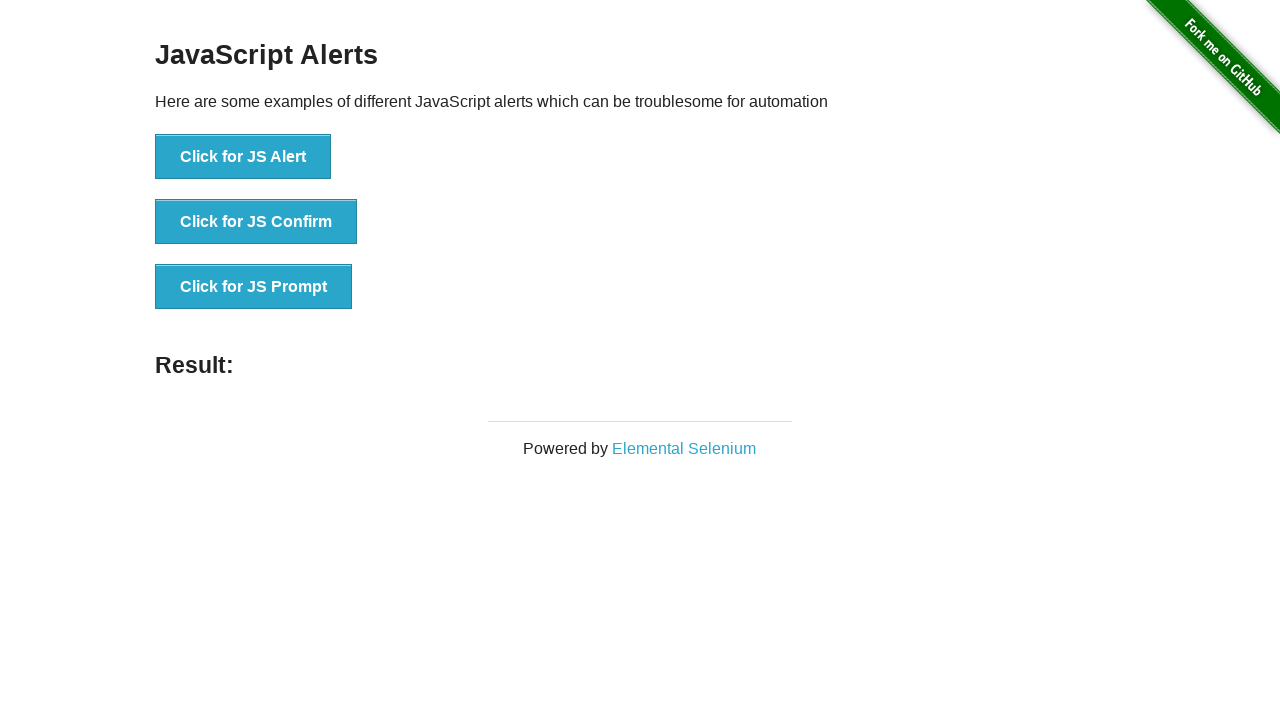

Clicked JS Confirm button at (256, 222) on button[onclick*='jsConfirm']
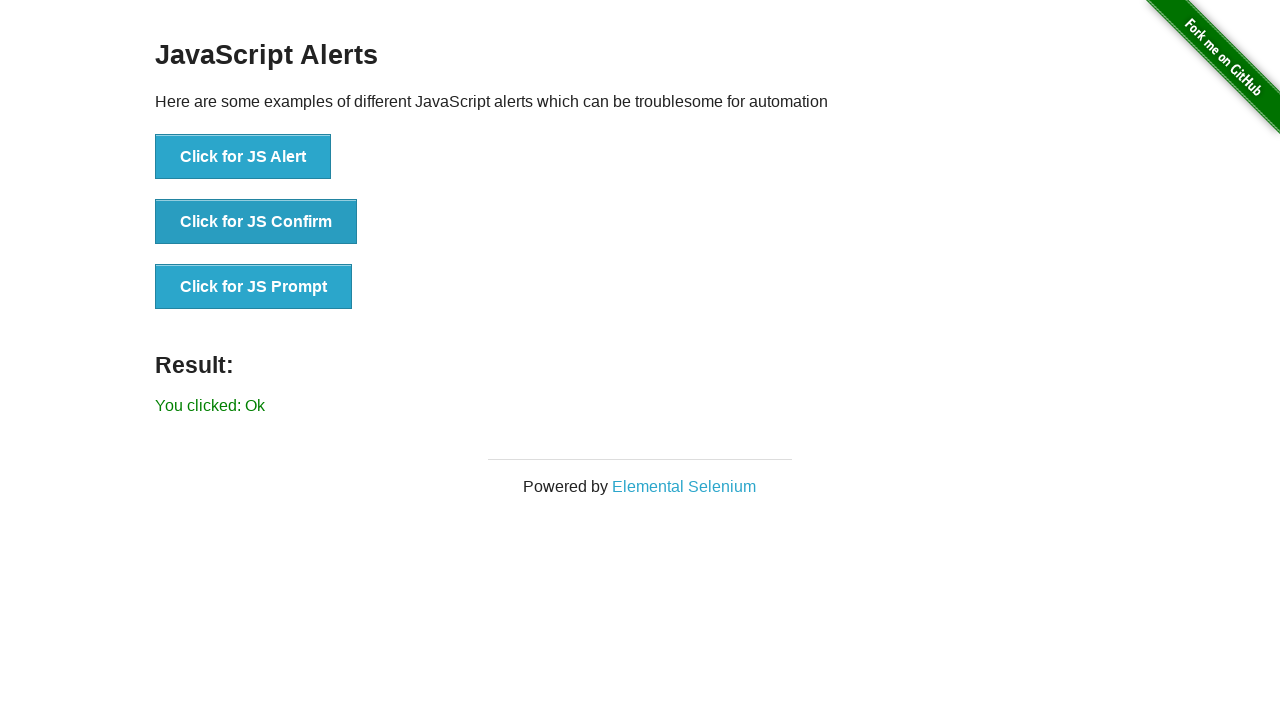

Result label appeared
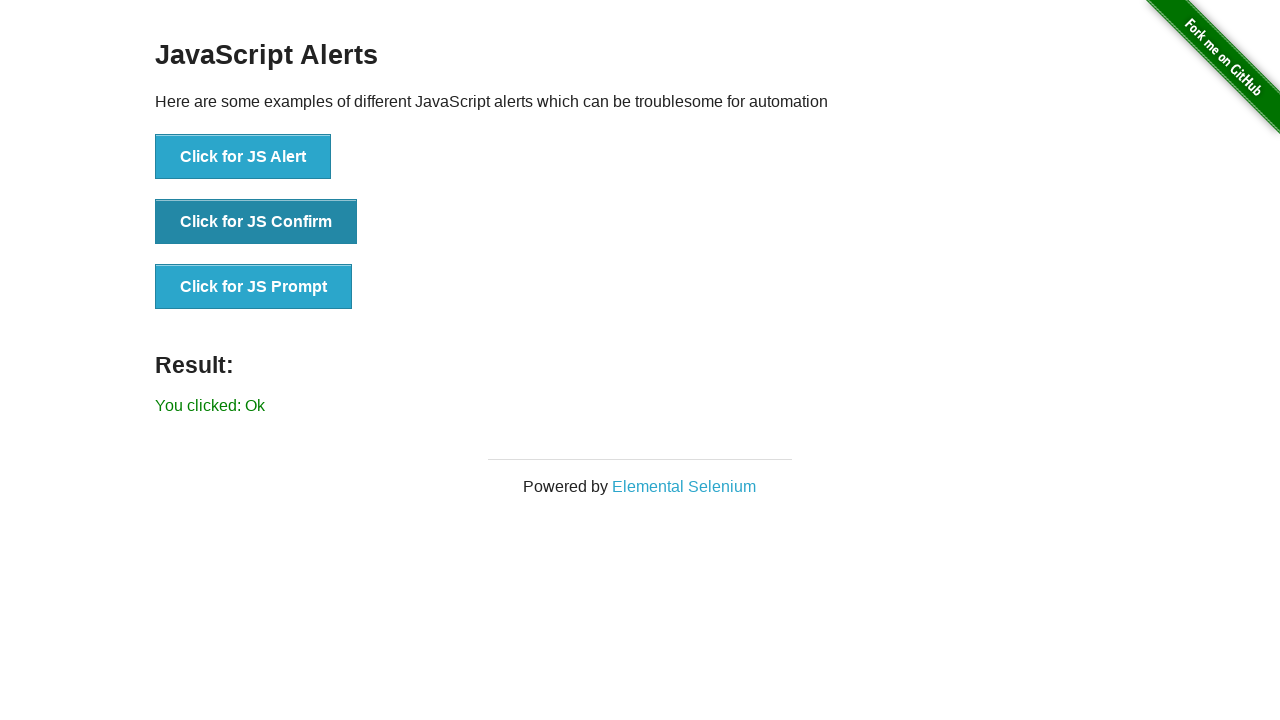

Retrieved result text from page
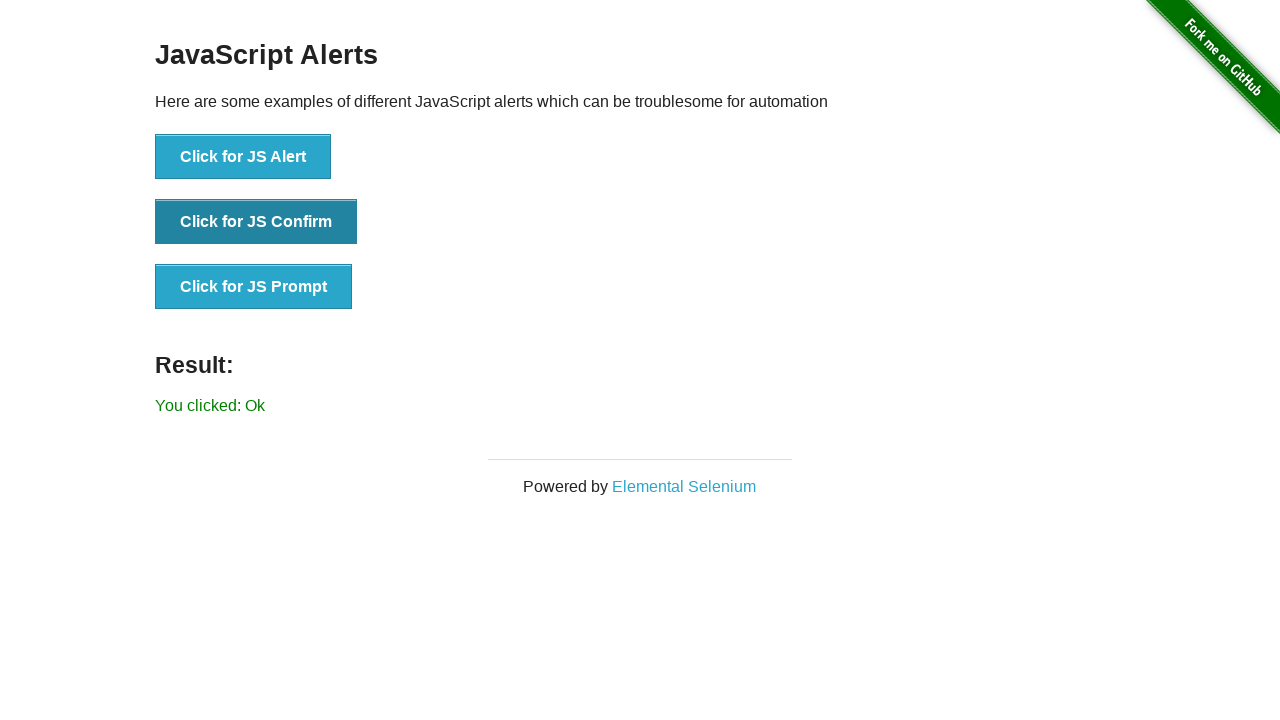

Verified result text equals 'You clicked: Ok'
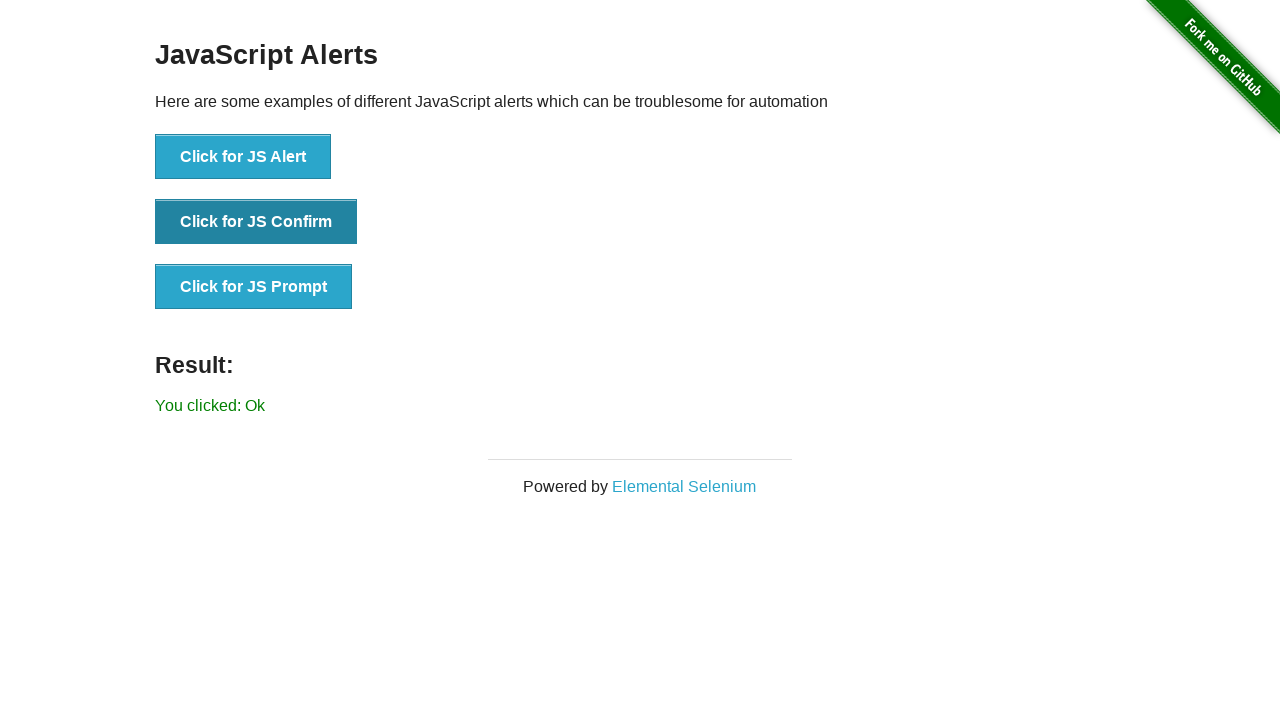

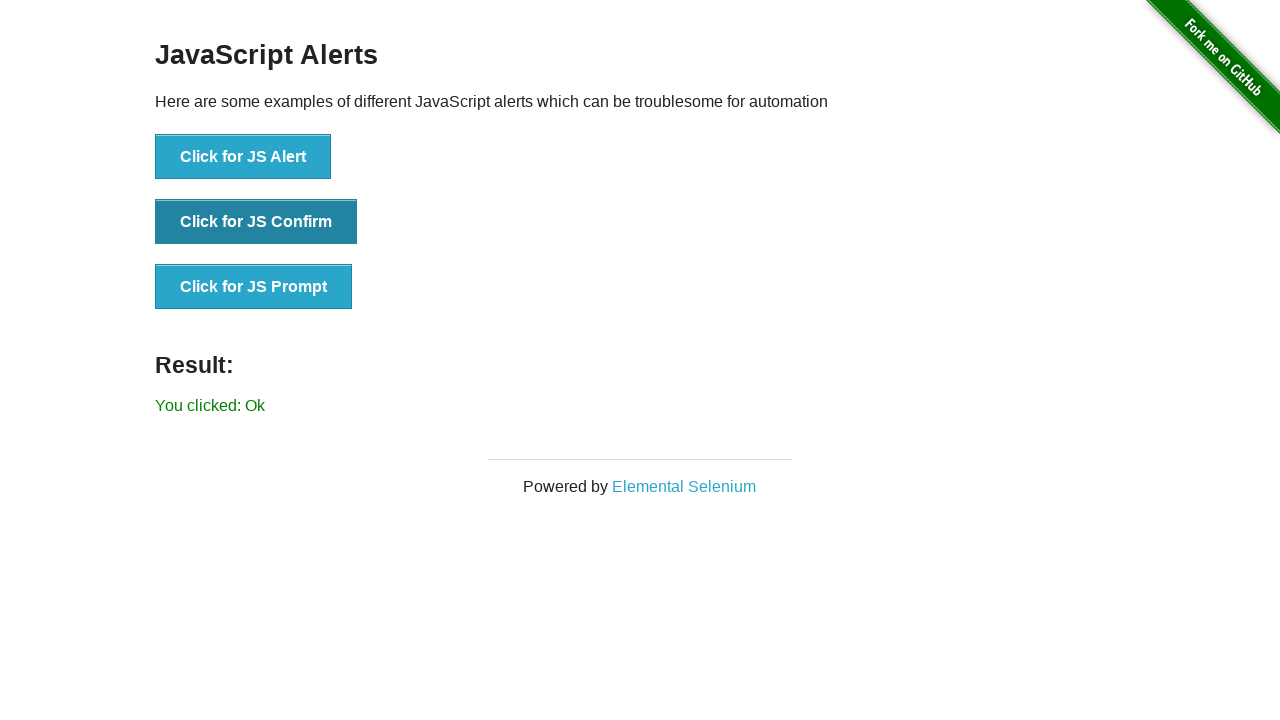